Tests navigation by clicking the A/B Testing link, verifying the page title, then navigating back and verifying the home page title

Starting URL: https://practice.cydeo.com

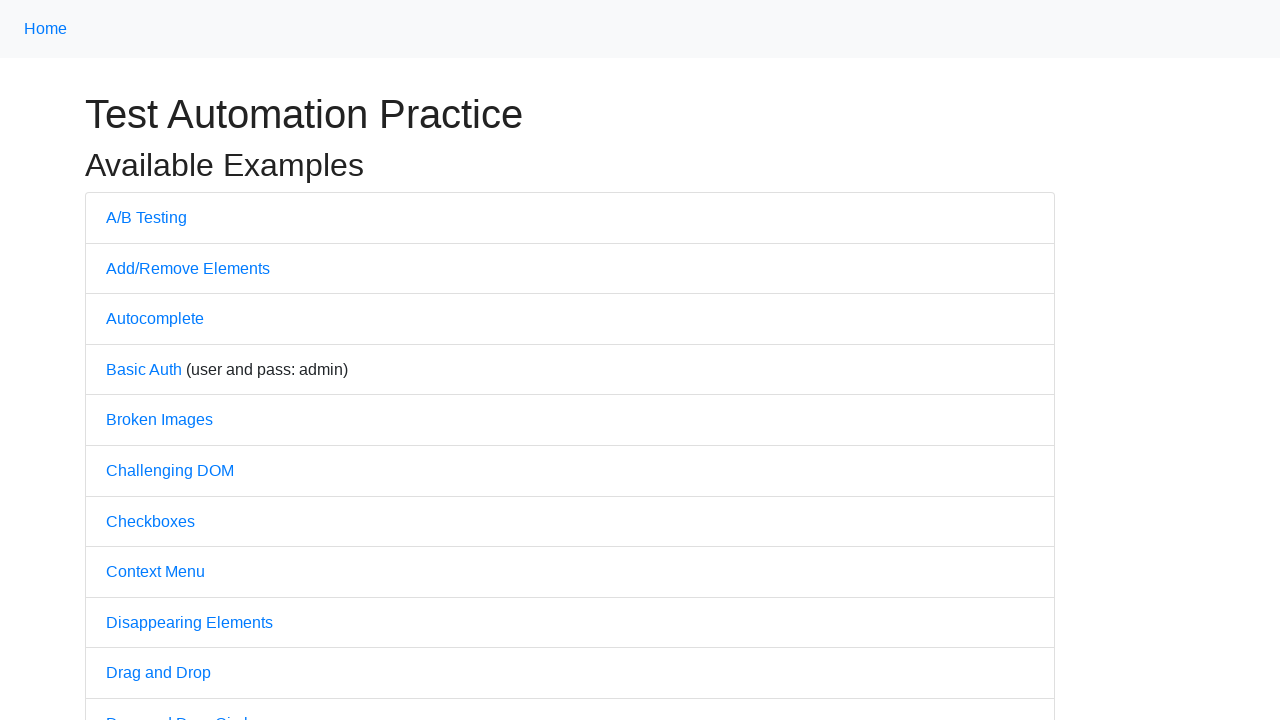

Clicked on A/B Testing link at (146, 217) on text=A/B Testing
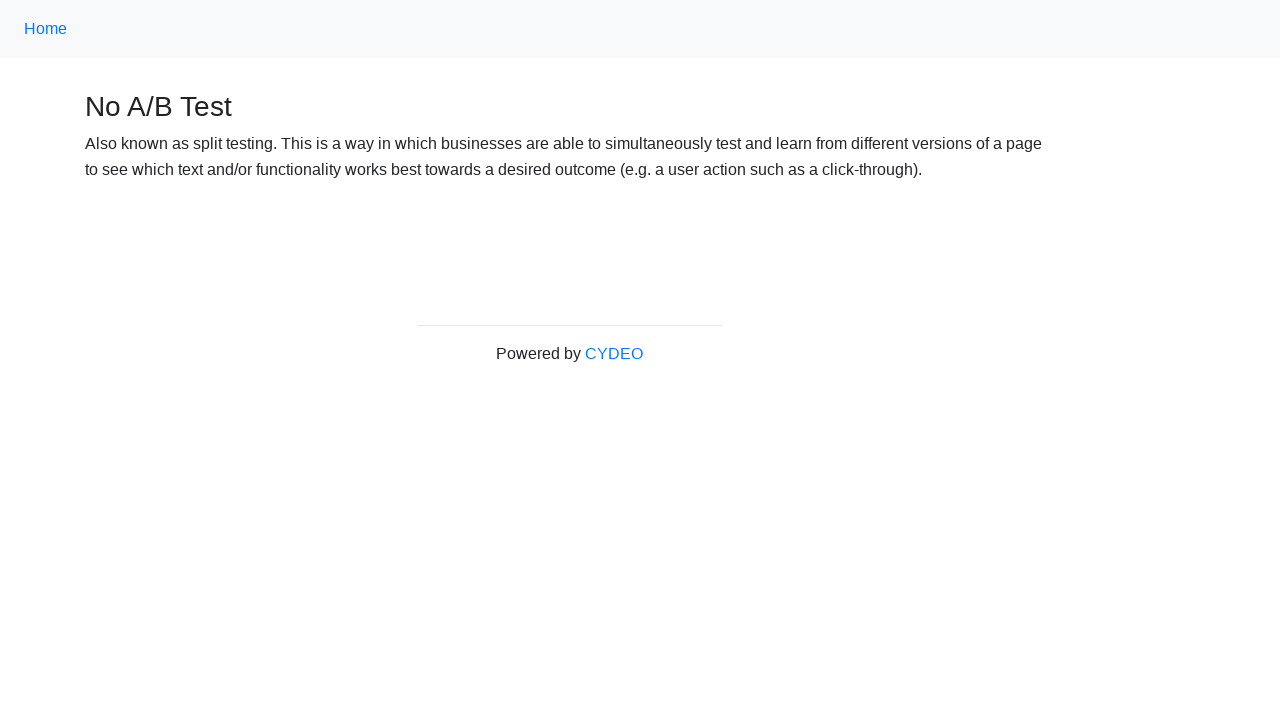

A/B Testing page loaded
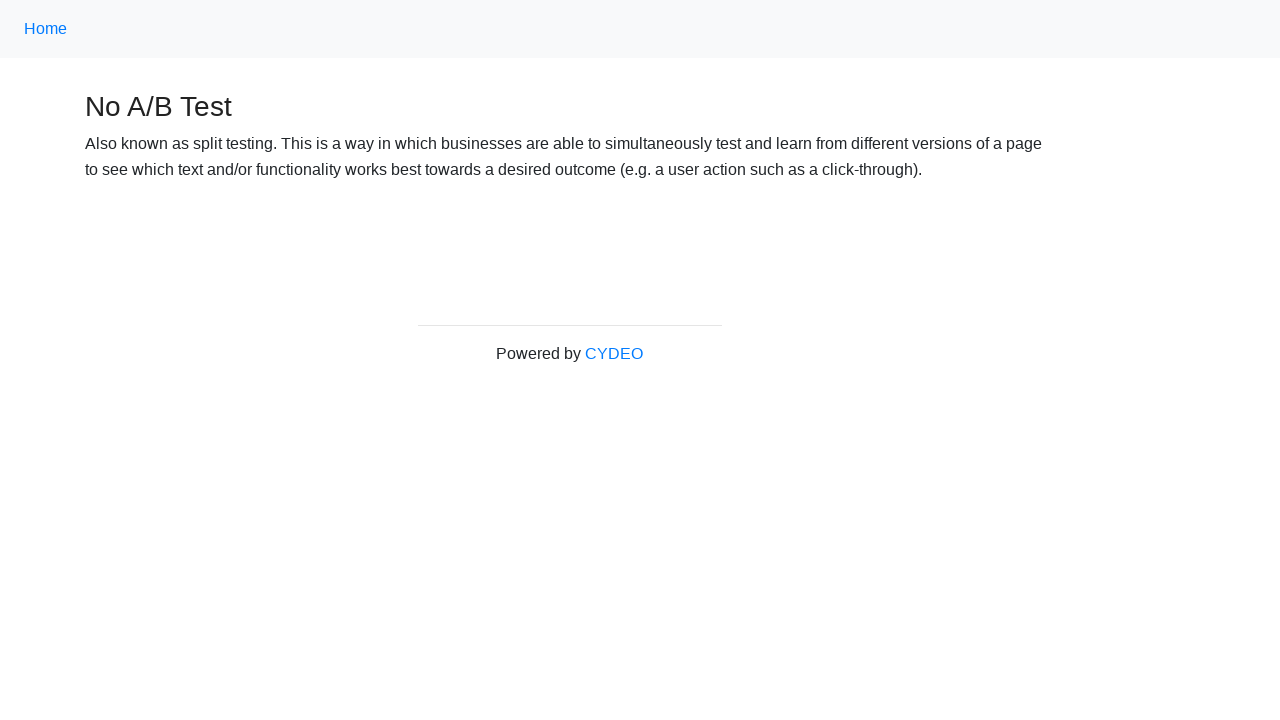

Verified page title is 'No A/B Test'
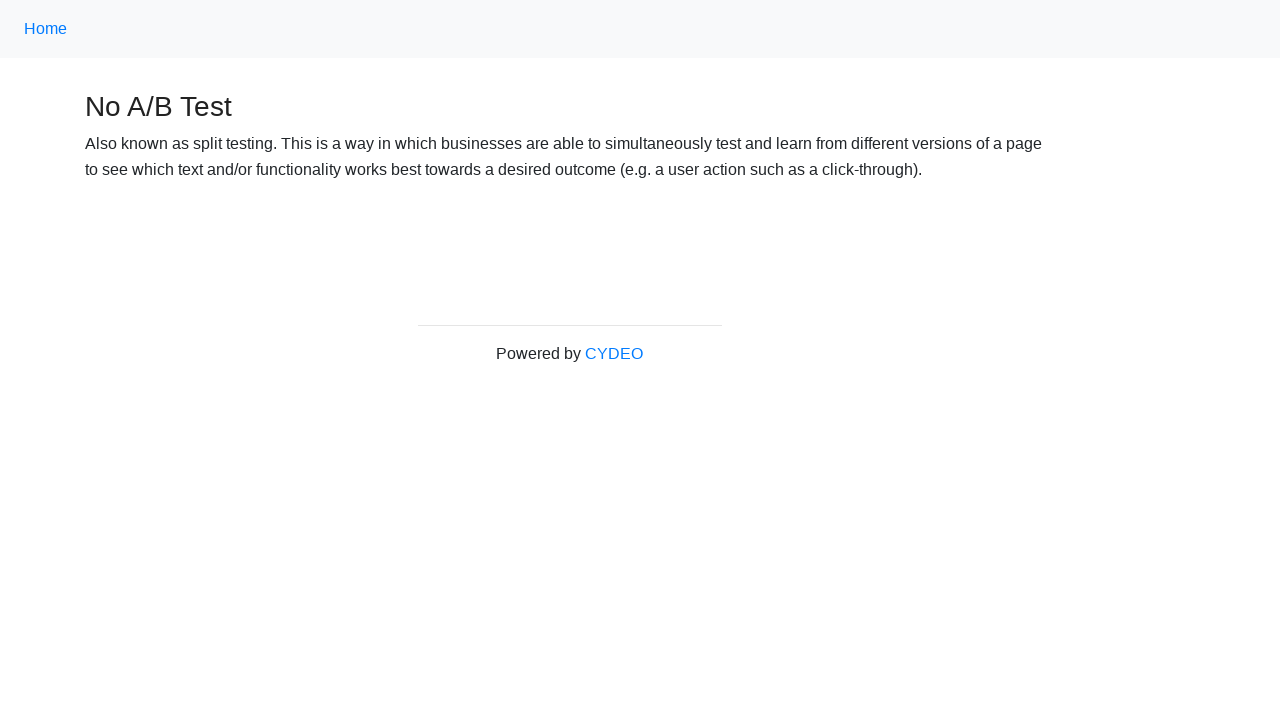

Navigated back to home page
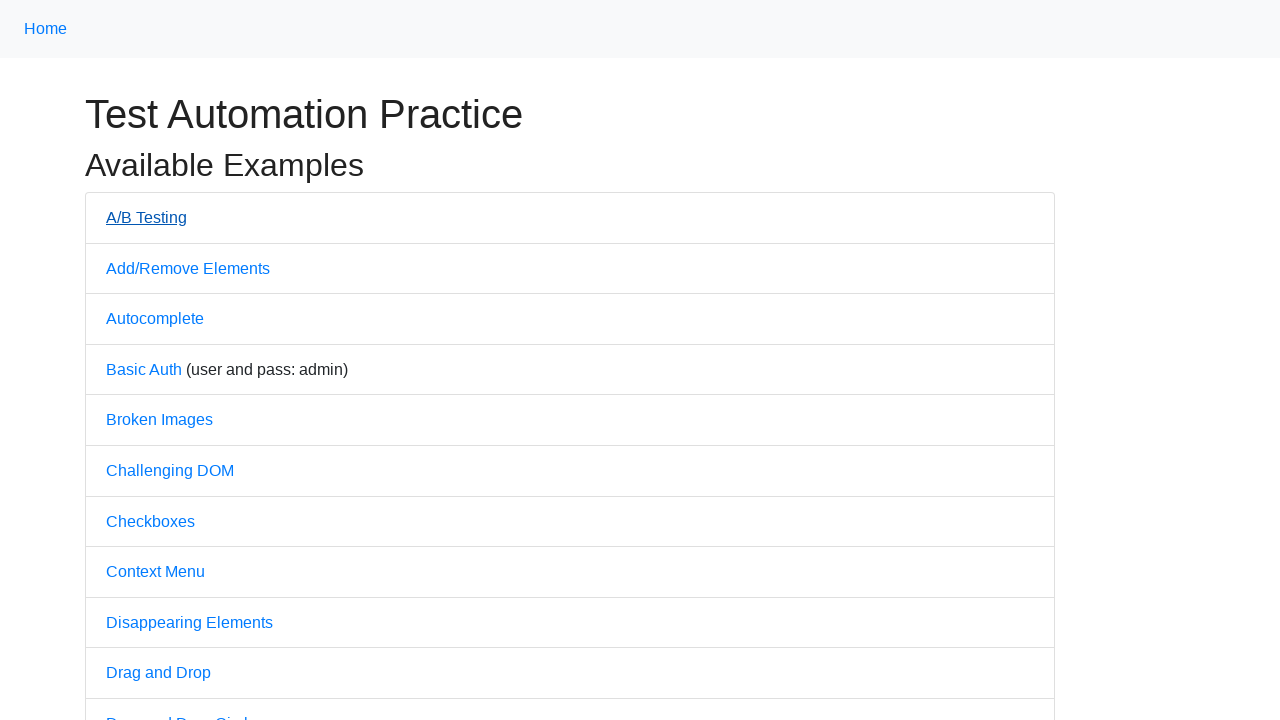

Home page loaded
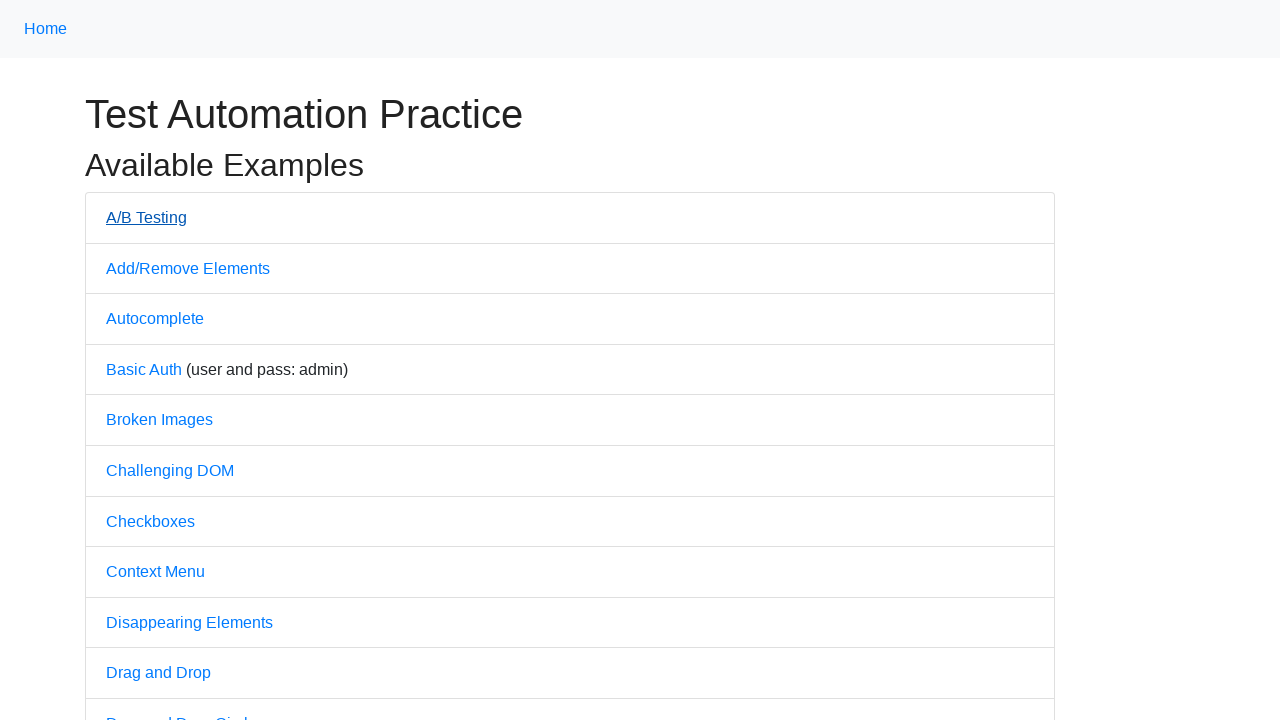

Verified page title is 'Practice'
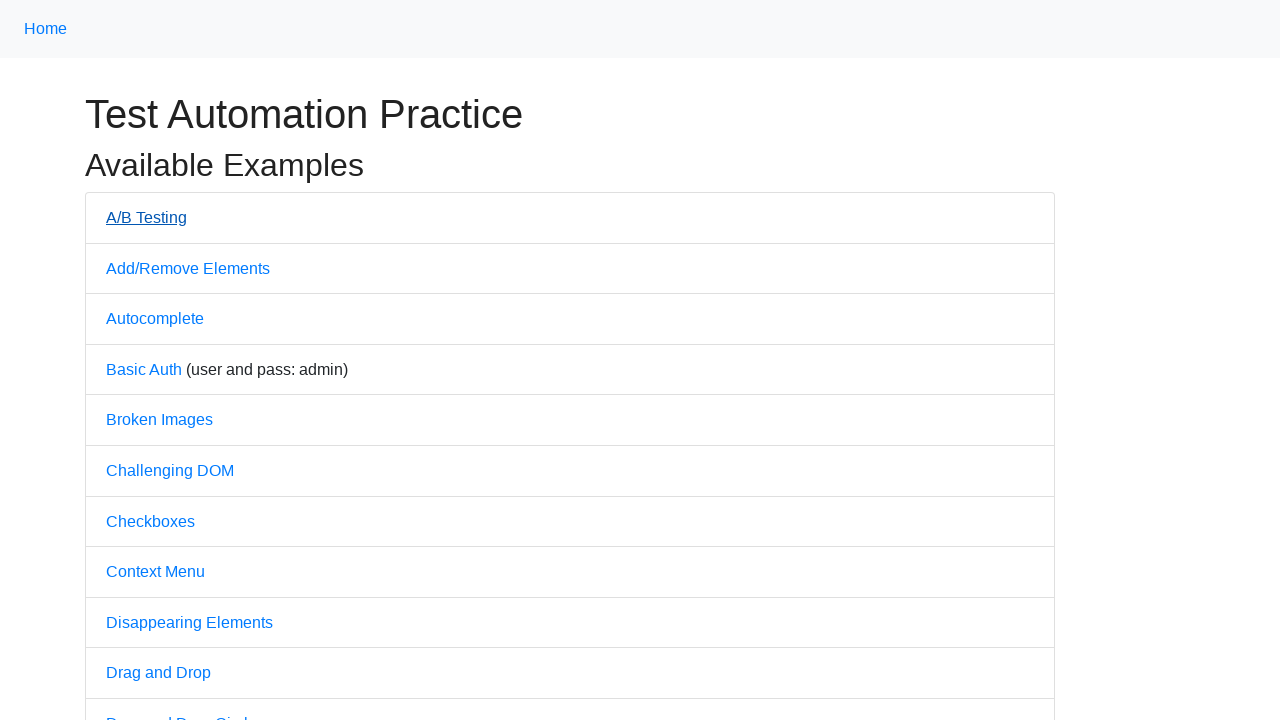

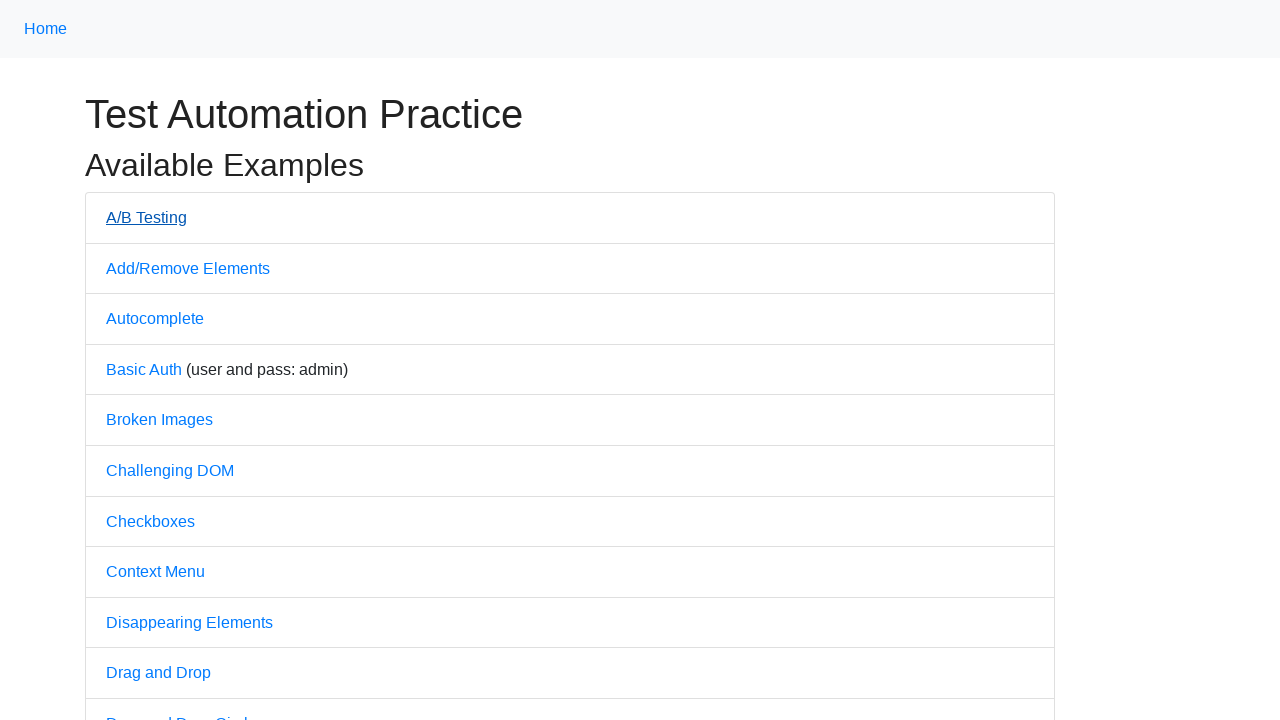